Navigates to jQuery UI tooltip demo page, switches to the demo iframe, clicks on the age input field to trigger the tooltip, and verifies the tooltip text.

Starting URL: https://jqueryui.com/tooltip/

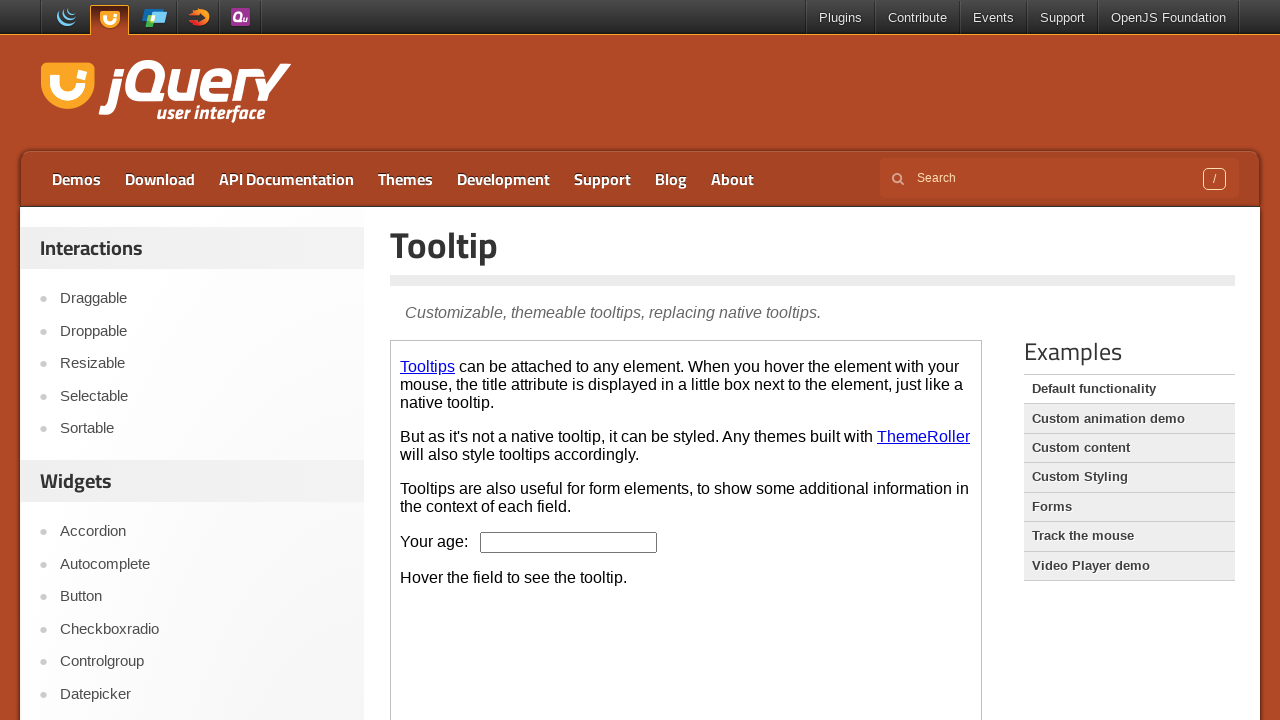

Located the demo iframe
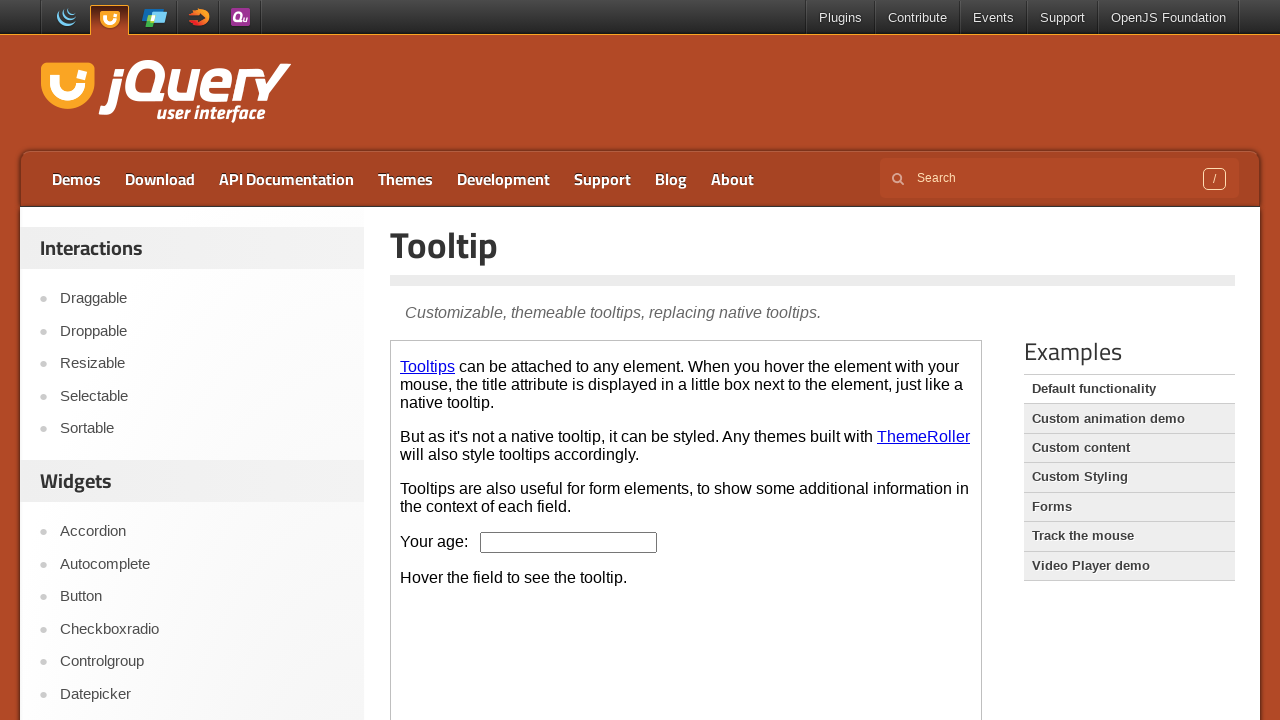

Clicked on the age input field to trigger tooltip at (569, 542) on .demo-frame >> internal:control=enter-frame >> #age
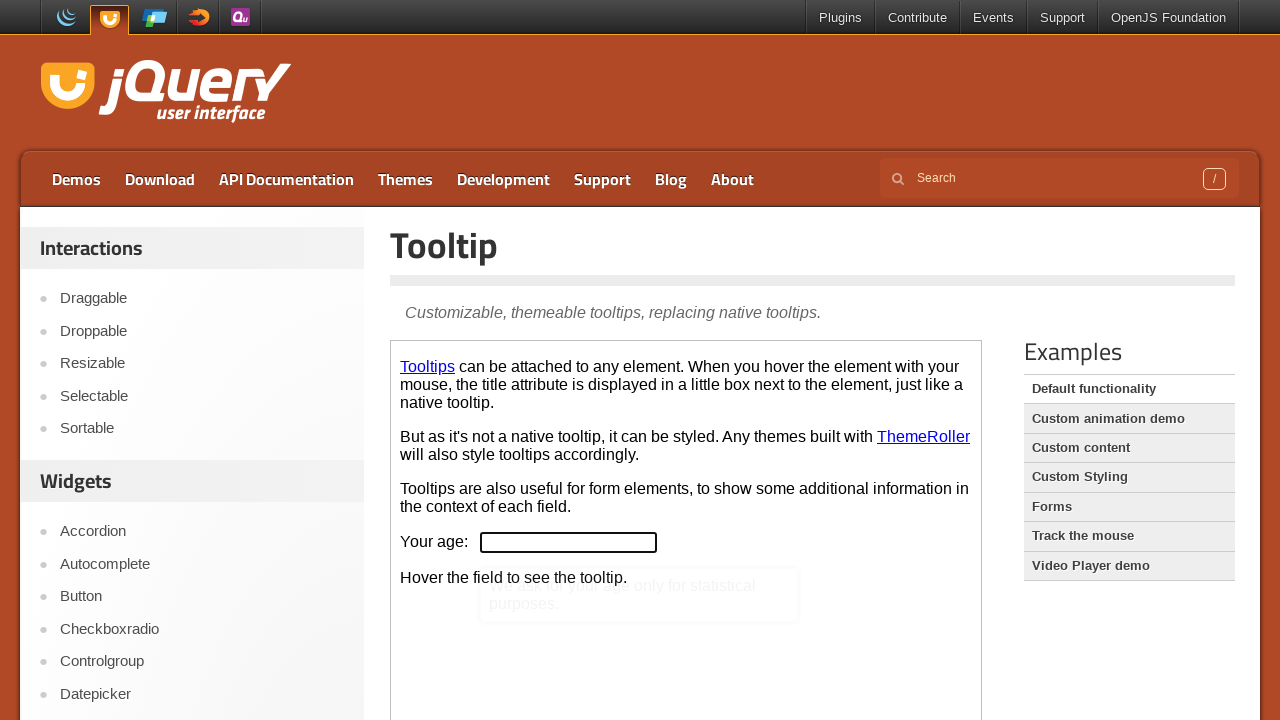

Tooltip appeared and is now visible
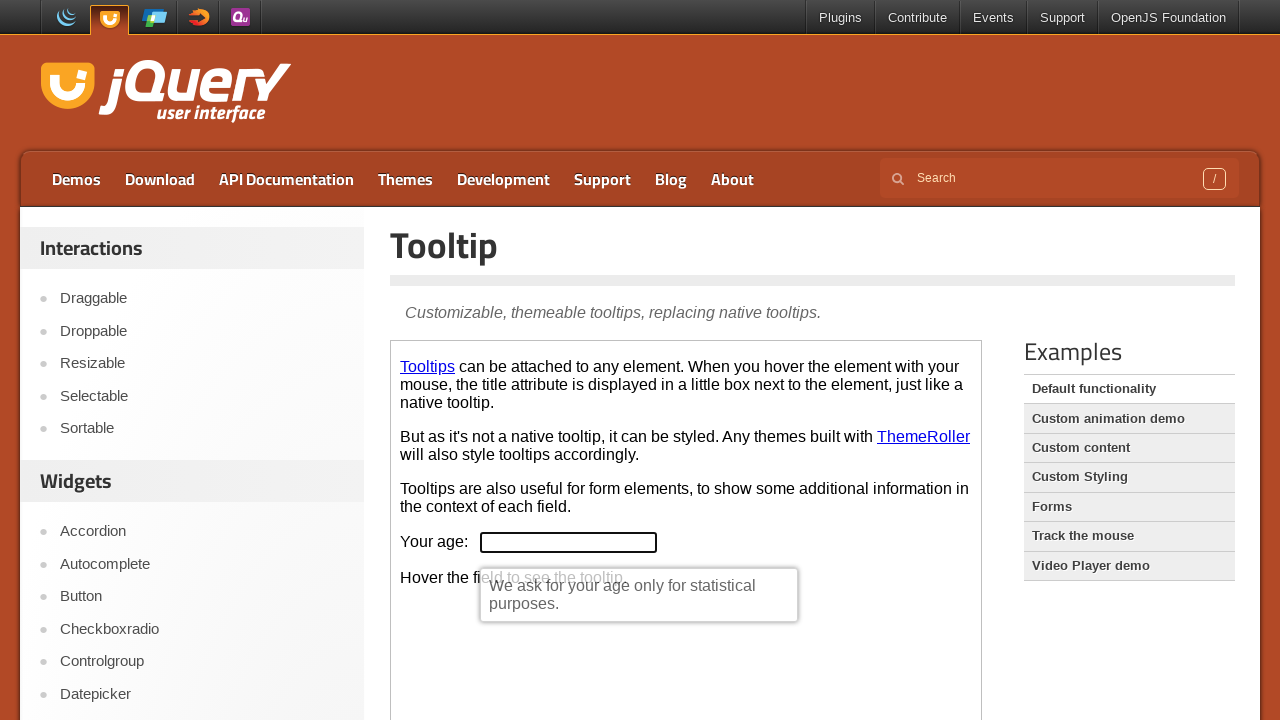

Retrieved tooltip text: We ask for your age only for statistical purposes.
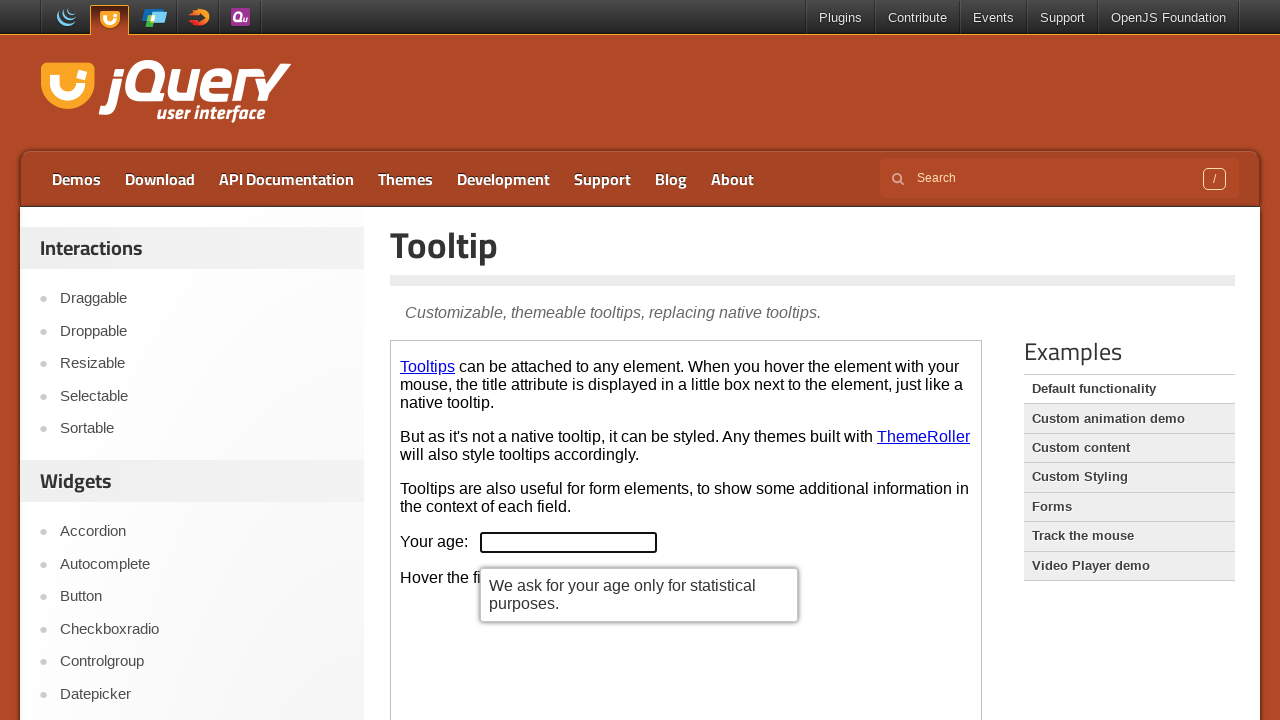

Verified tooltip text contains expected content
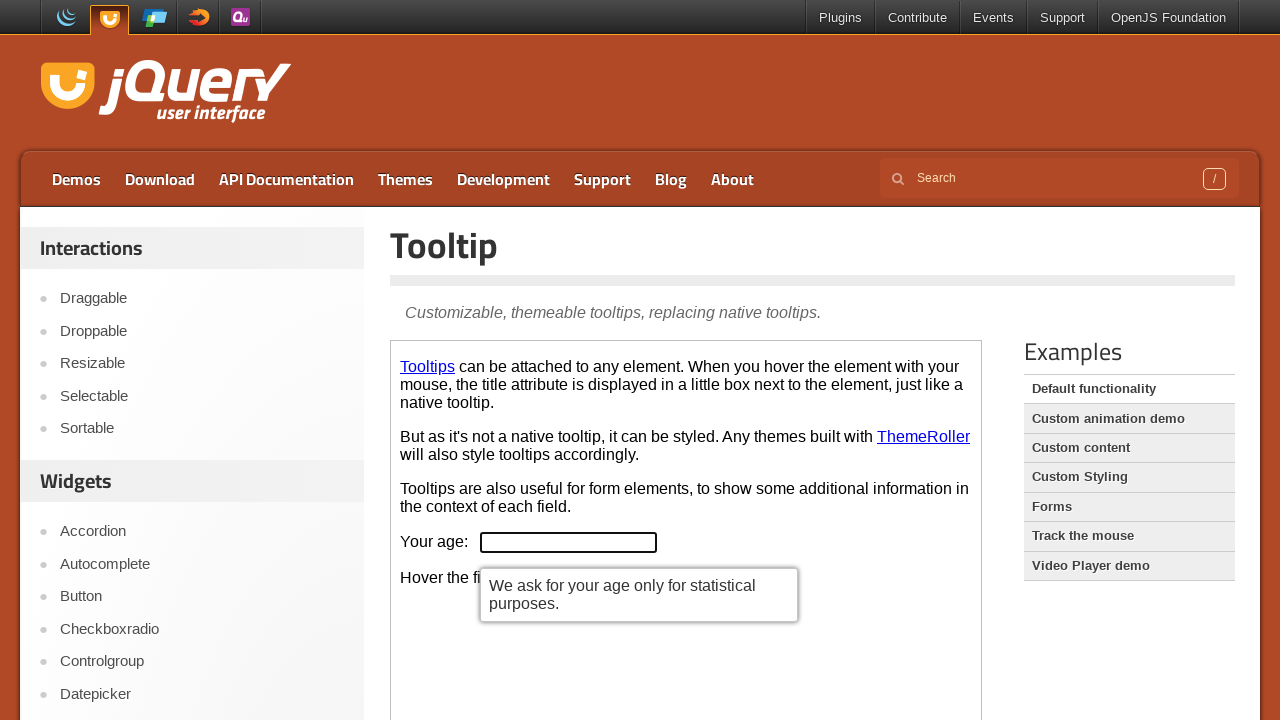

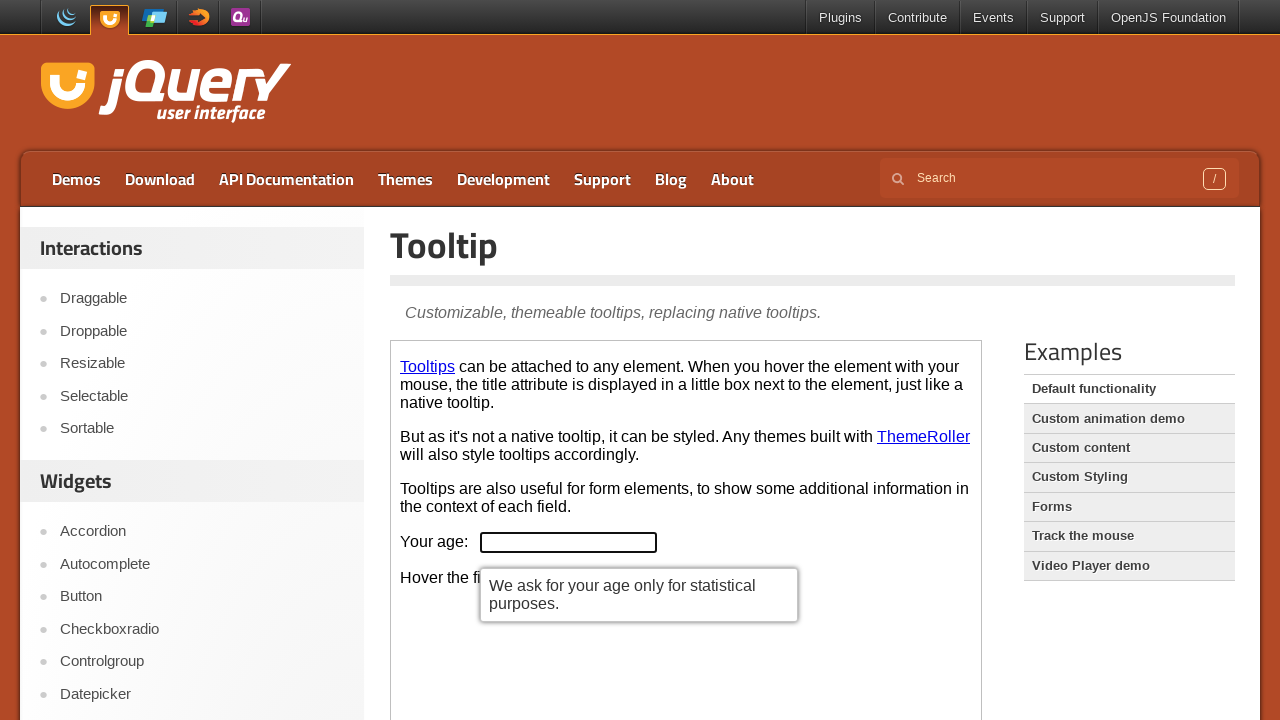